Tests a registration form by filling in name and email fields, submitting the form, and verifying successful registration message

Starting URL: http://suninjuly.github.io/registration2.html

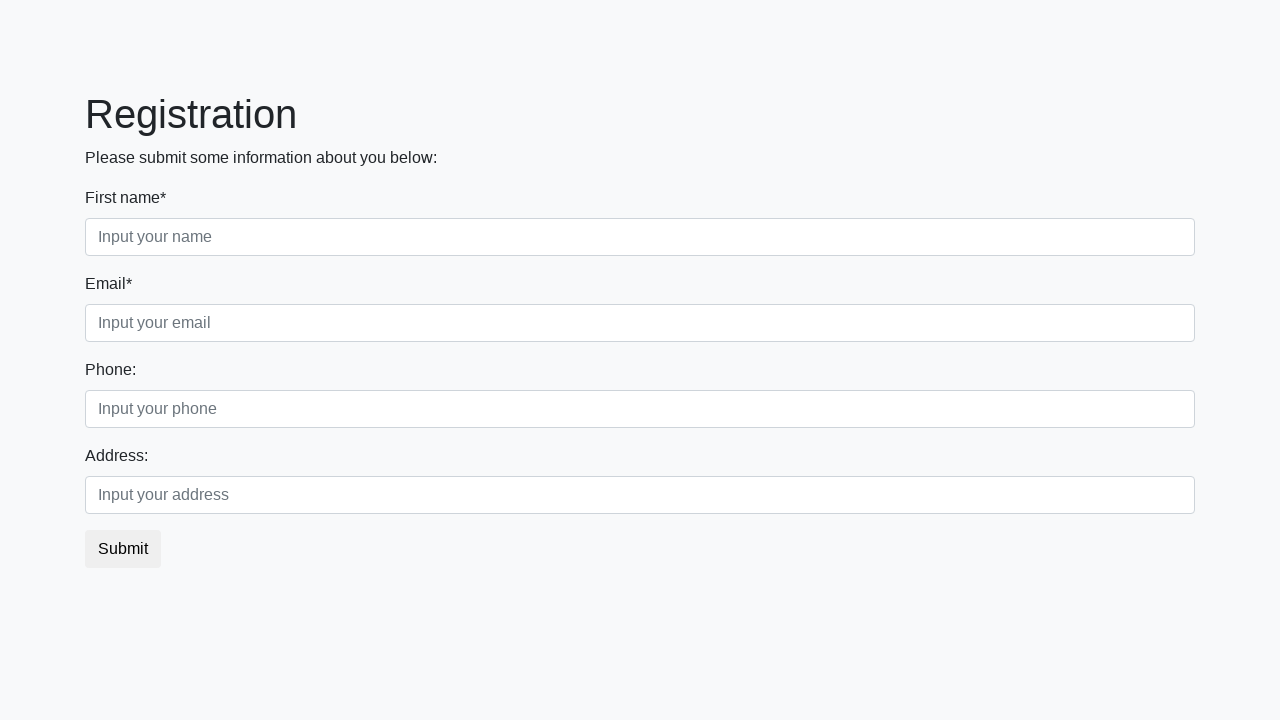

Filled first name field with 'Ivan' on .form-control.first
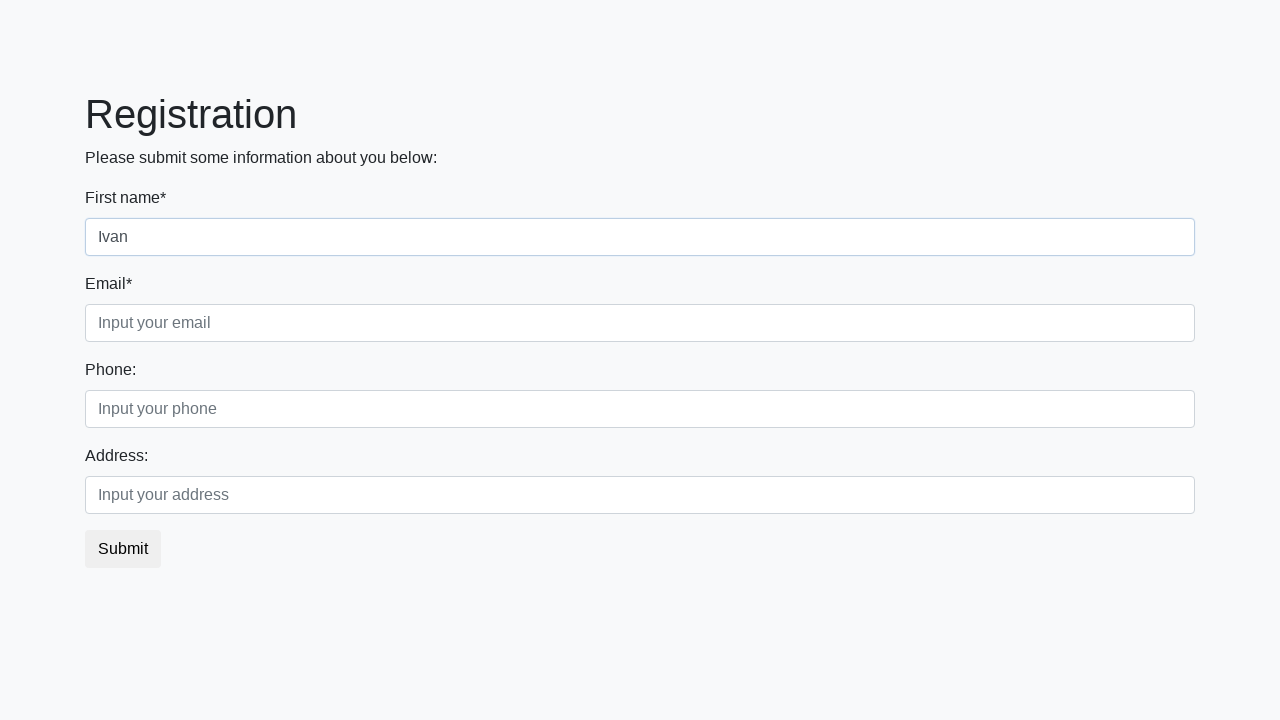

Filled email field with '123@mail.ru' on .form-control.third
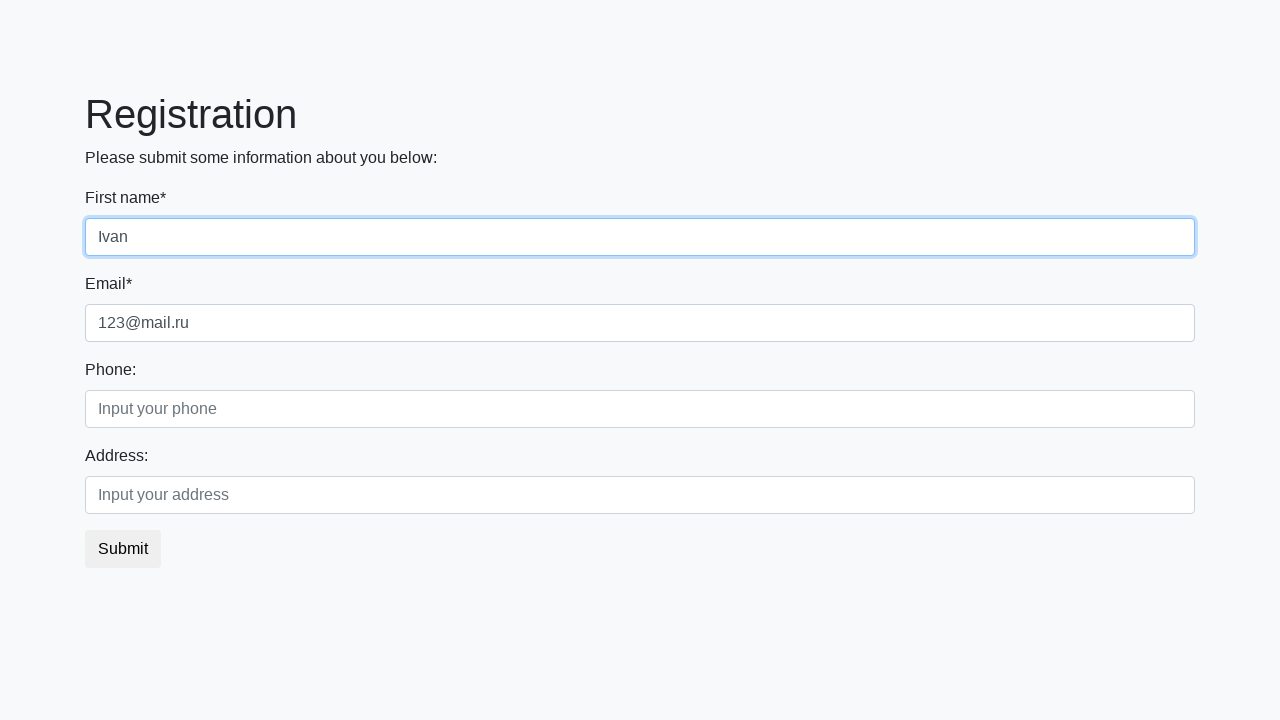

Clicked submit button to register at (123, 549) on .btn.btn-default
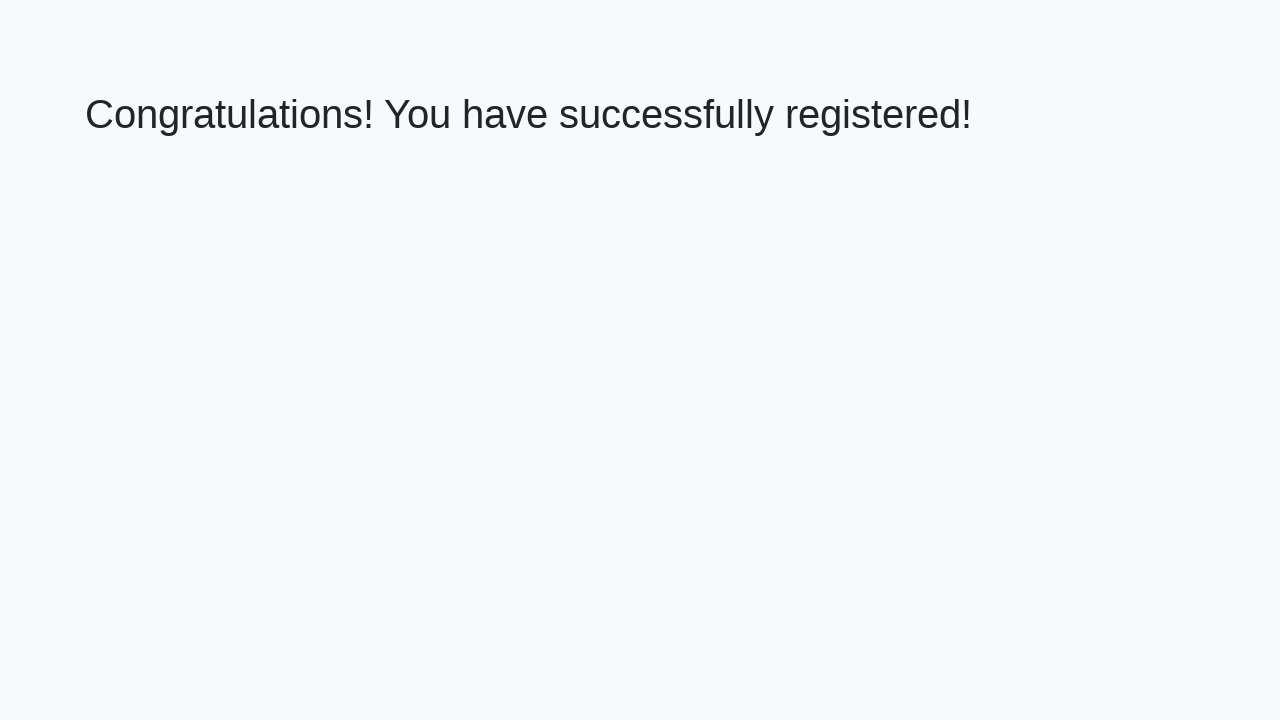

Waited for confirmation heading to load
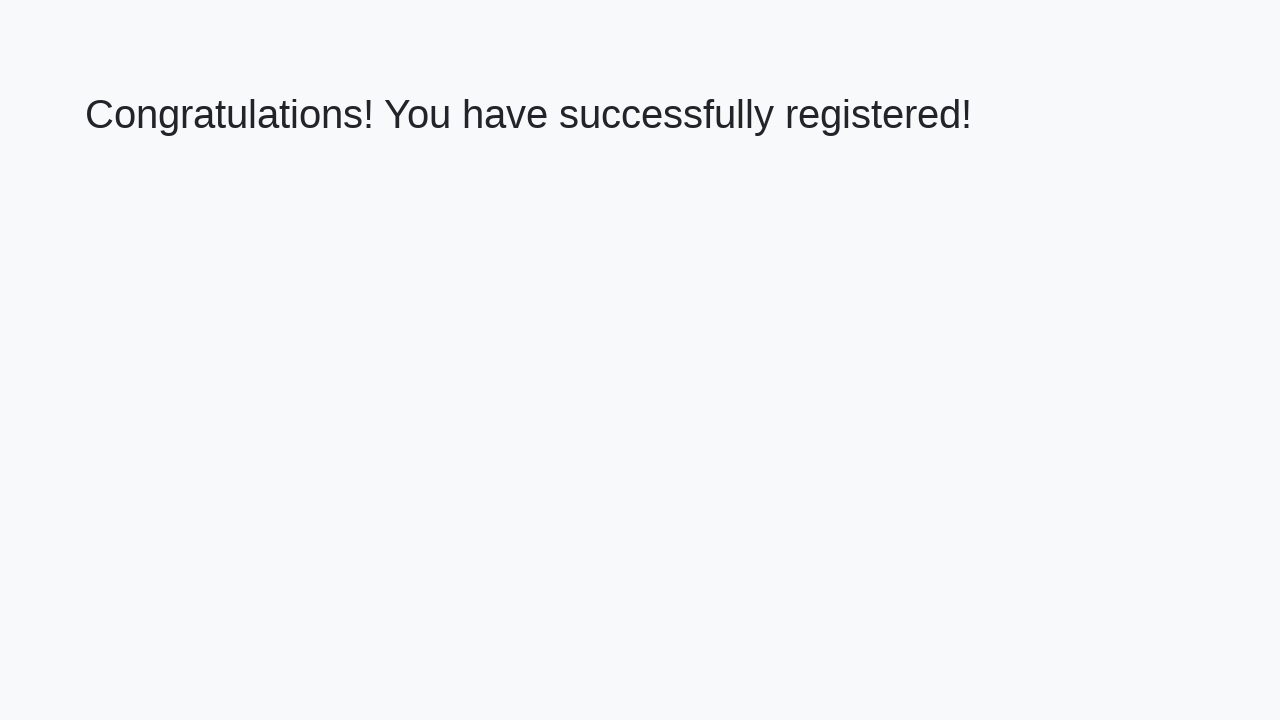

Retrieved confirmation message text
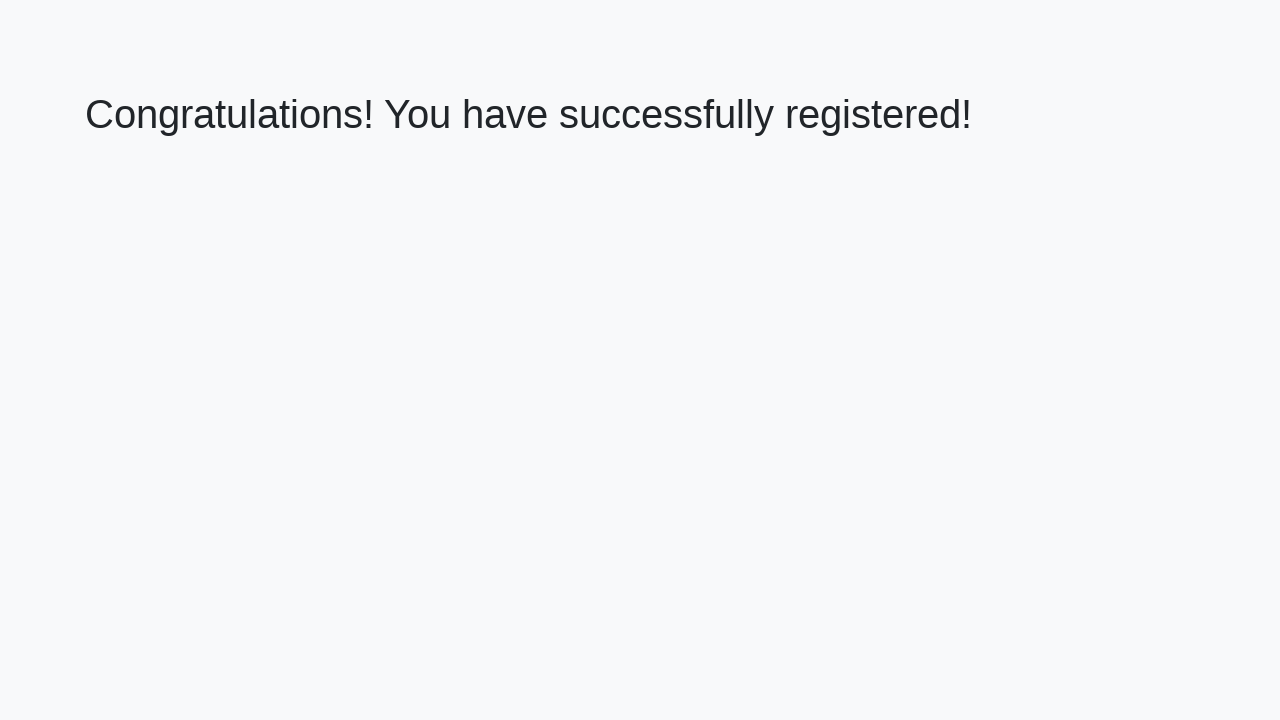

Verified successful registration message
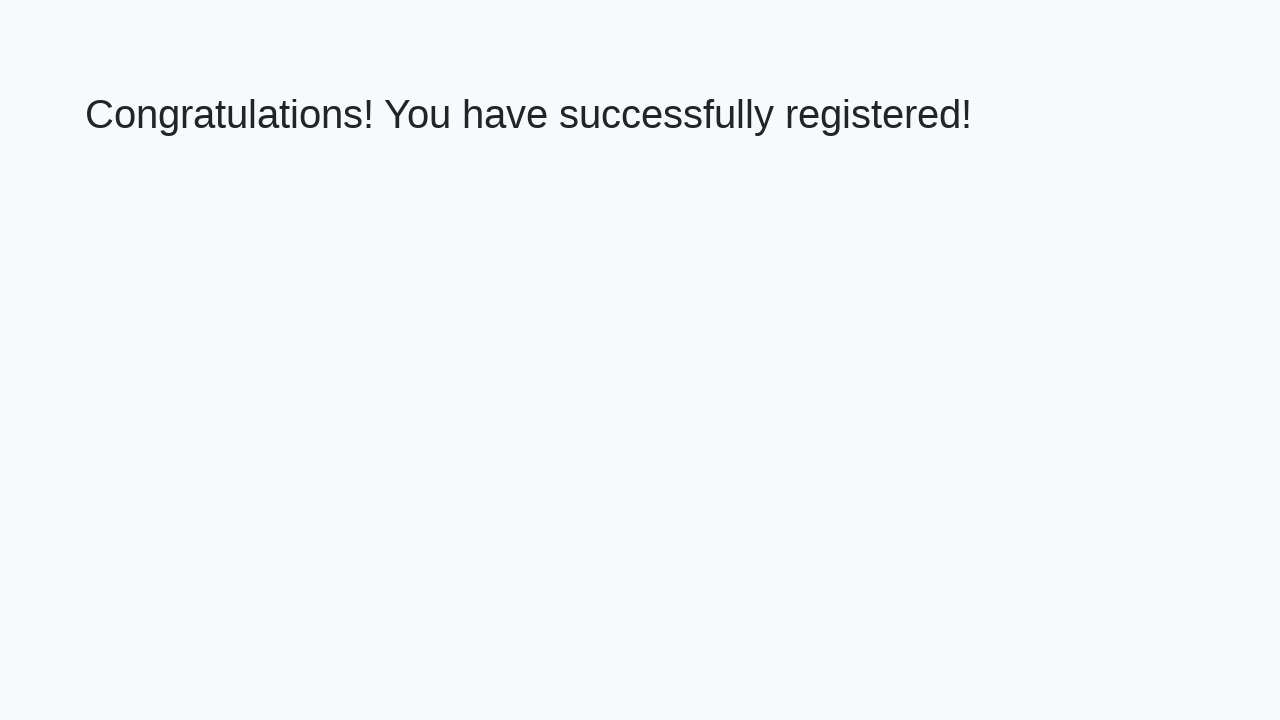

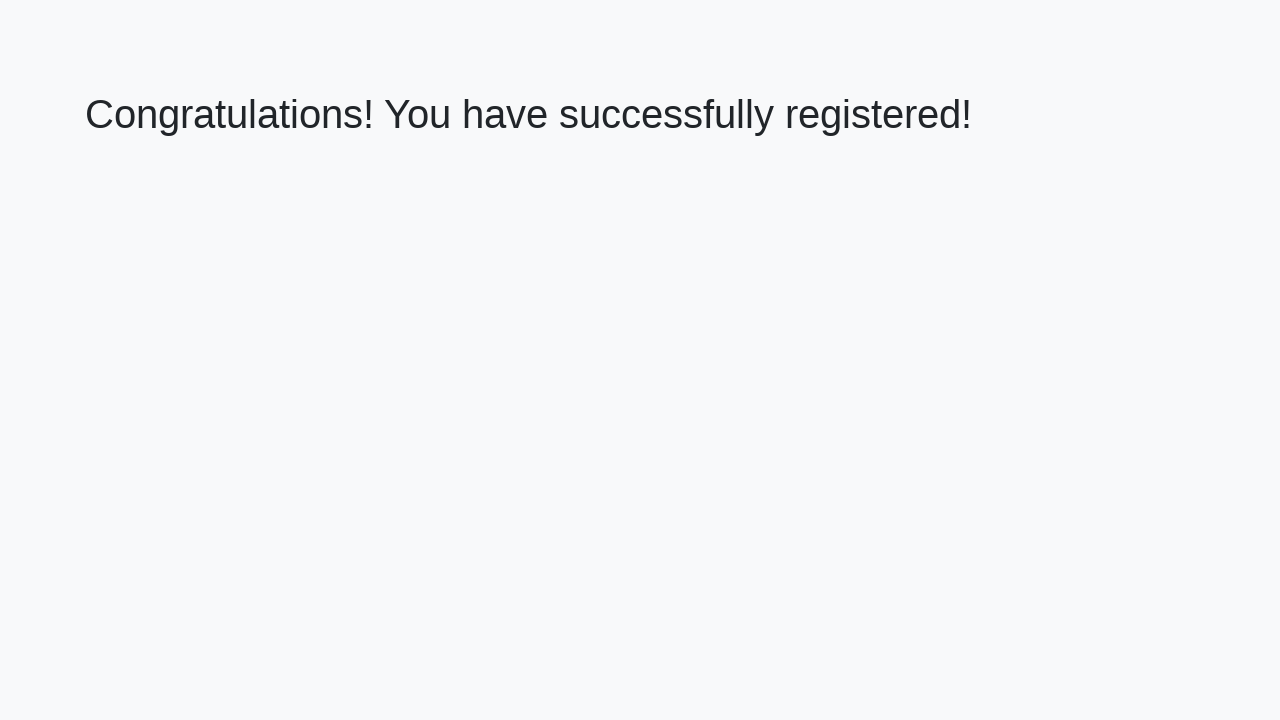